Navigates to frames test page, types text into an input field, and verifies page content

Starting URL: https://applitools.github.io/demo/TestPages/FramesTestPage/

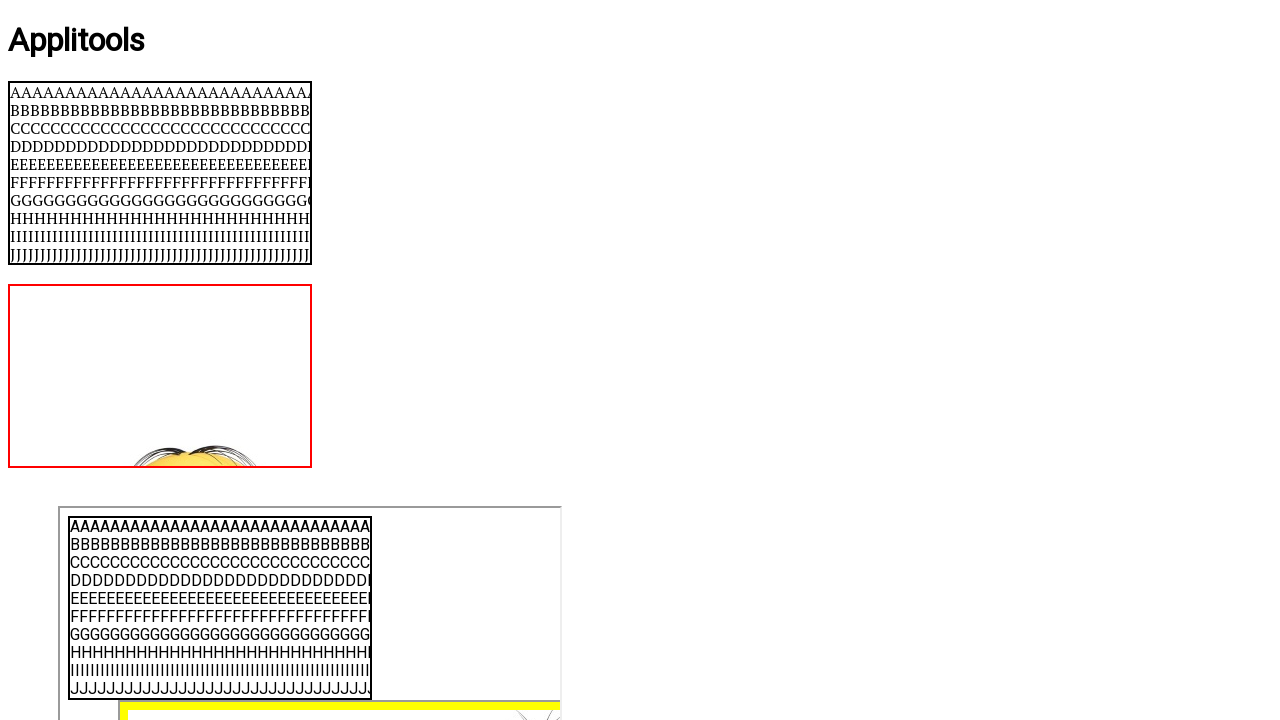

Filled input field with 'My Input' on input
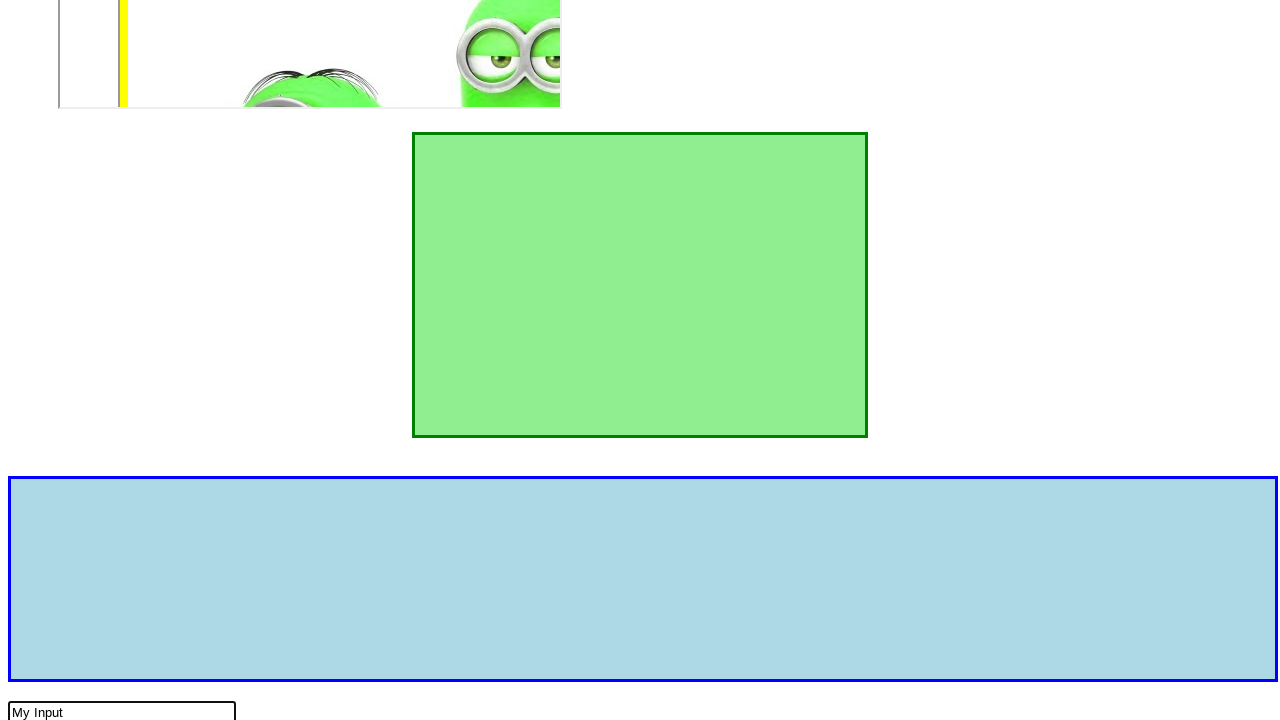

Page loaded and DOM content ready
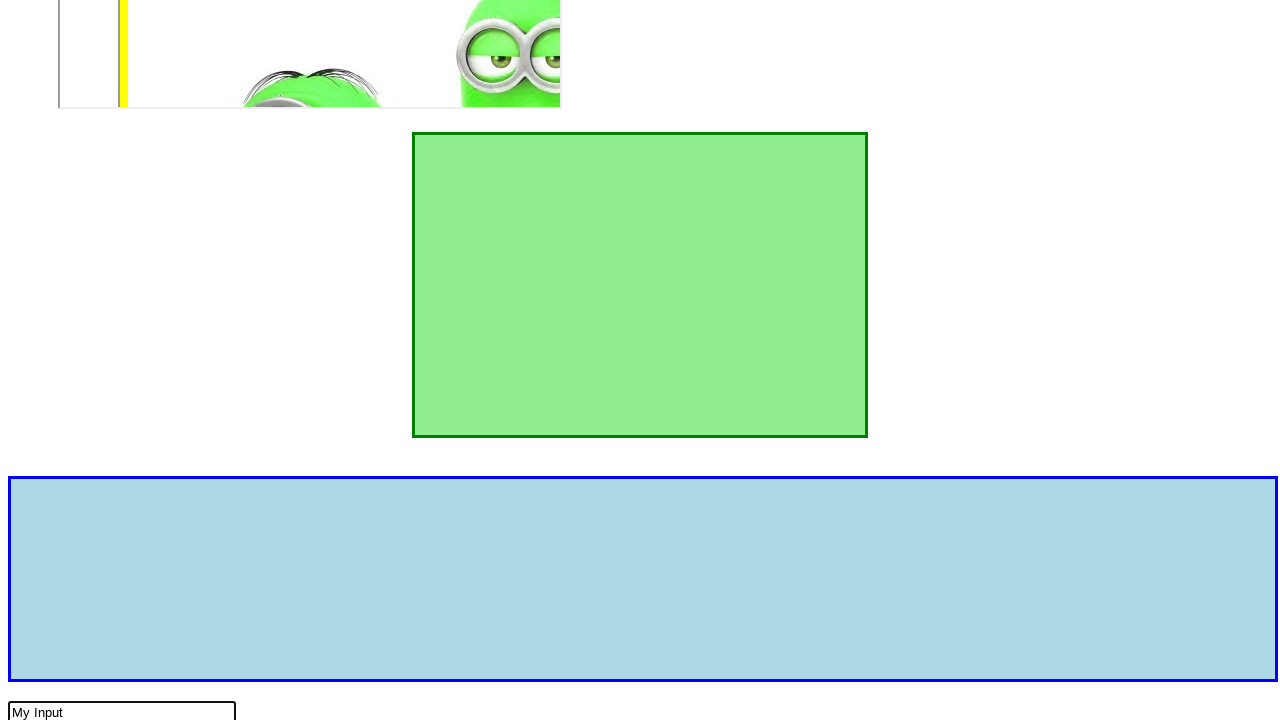

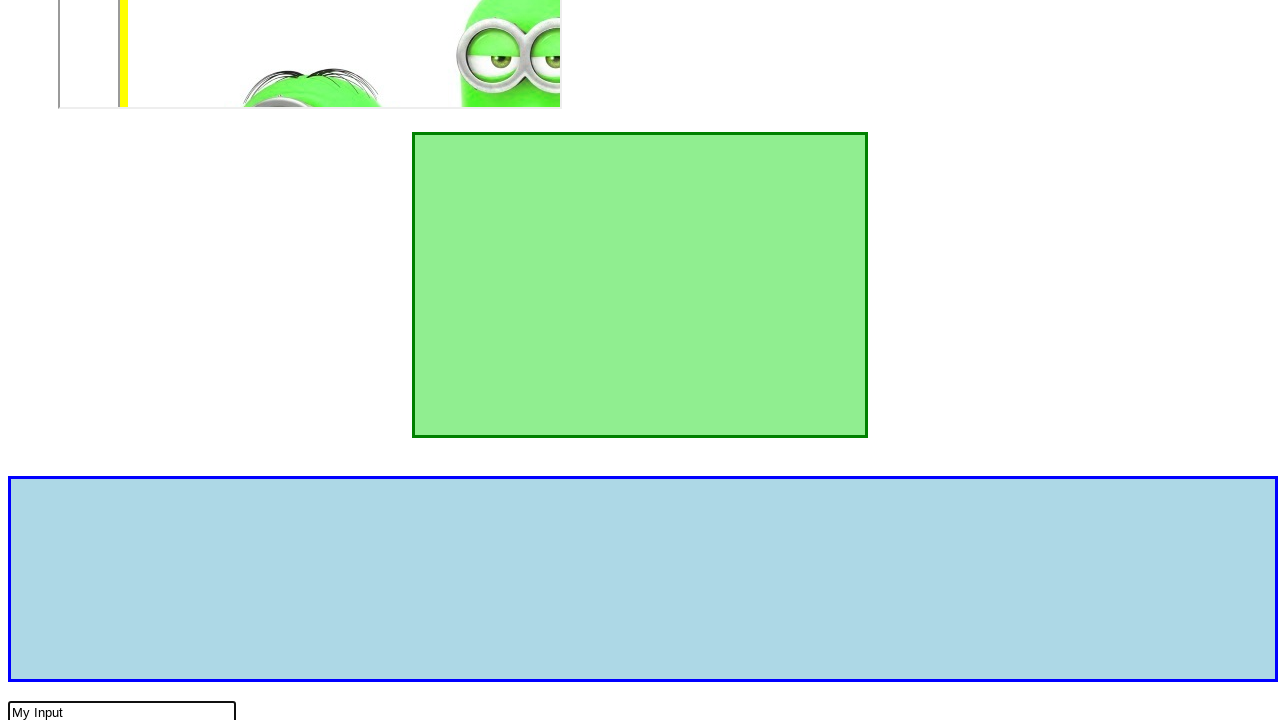